Navigates to a DataTables demo page, scrolls to the table footer, and finds employee start dates for employees with age 66

Starting URL: https://datatables.net/extensions/autofill/examples/initialisation/focus.html

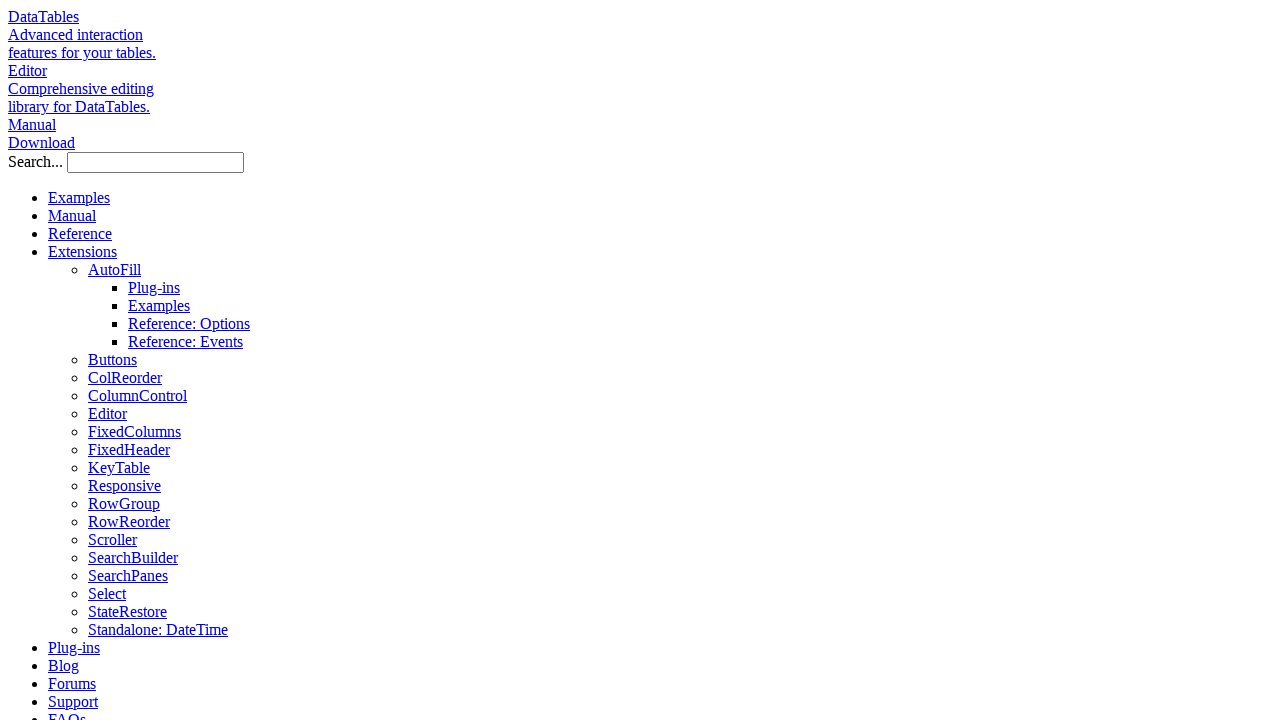

Waited for table #example to be visible
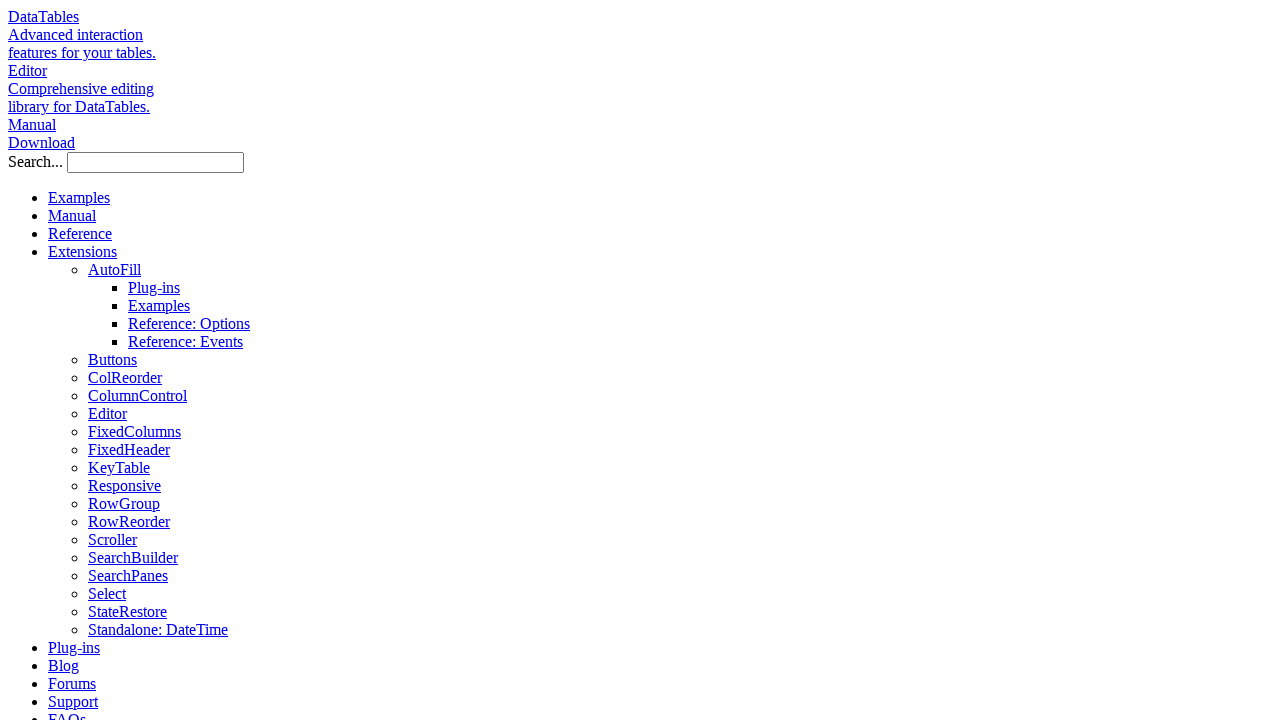

Located table footer element
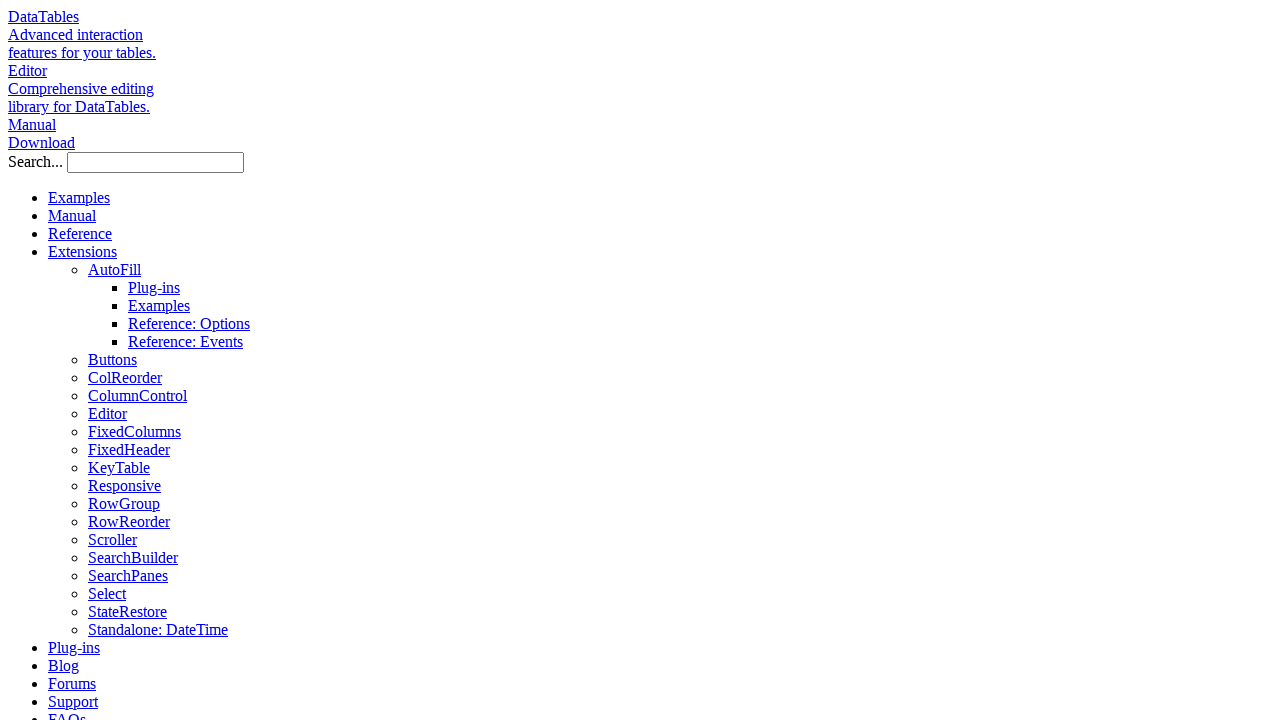

Scrolled to table footer
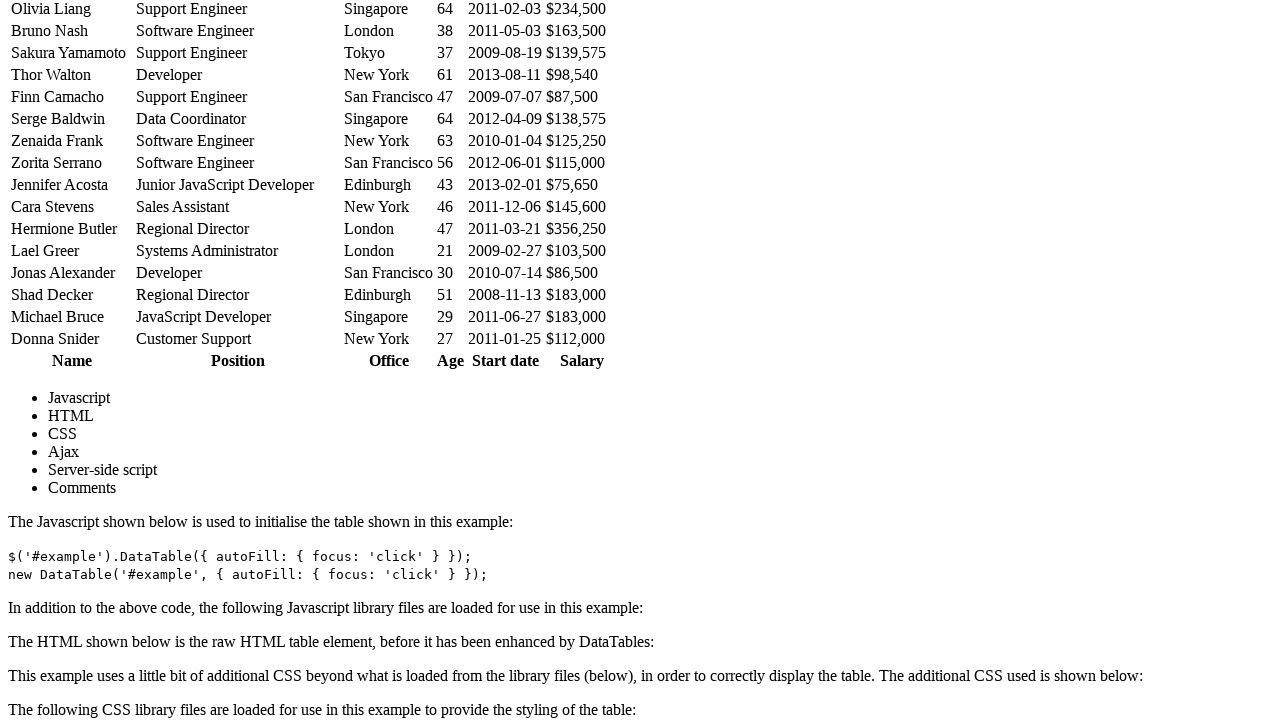

Located all start date elements for employees with age 66
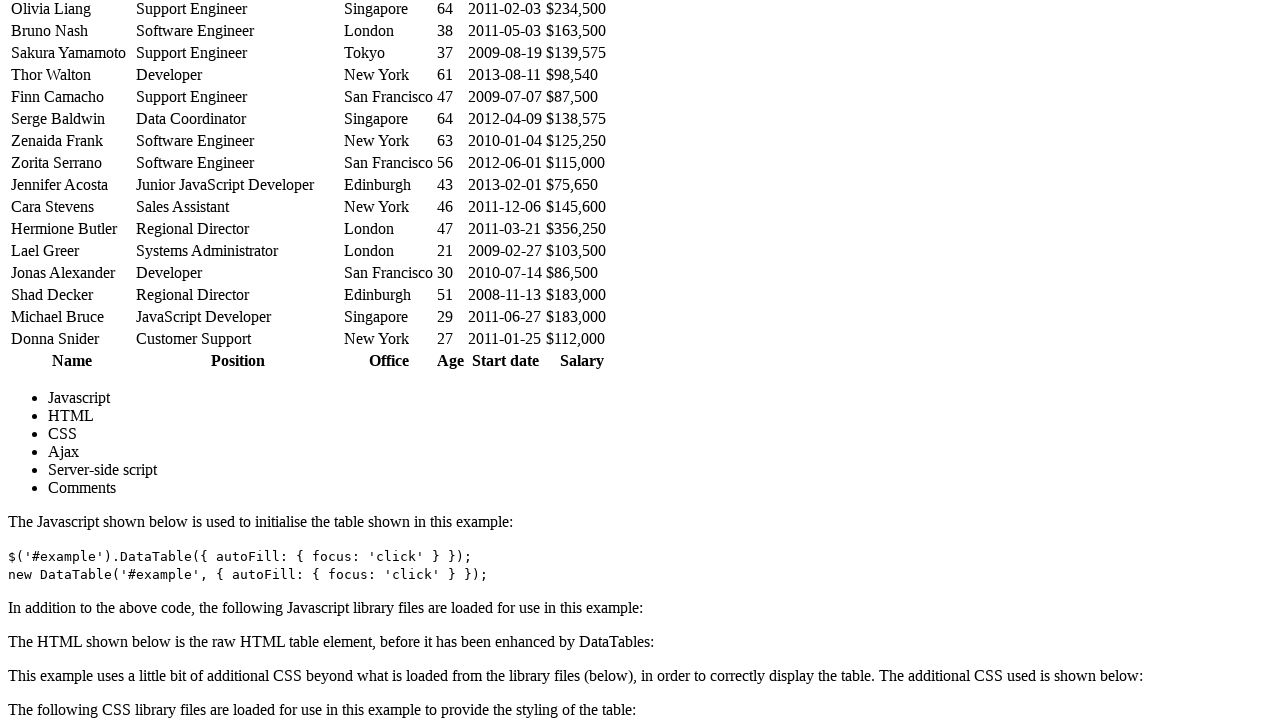

Verified employee start date element is visible
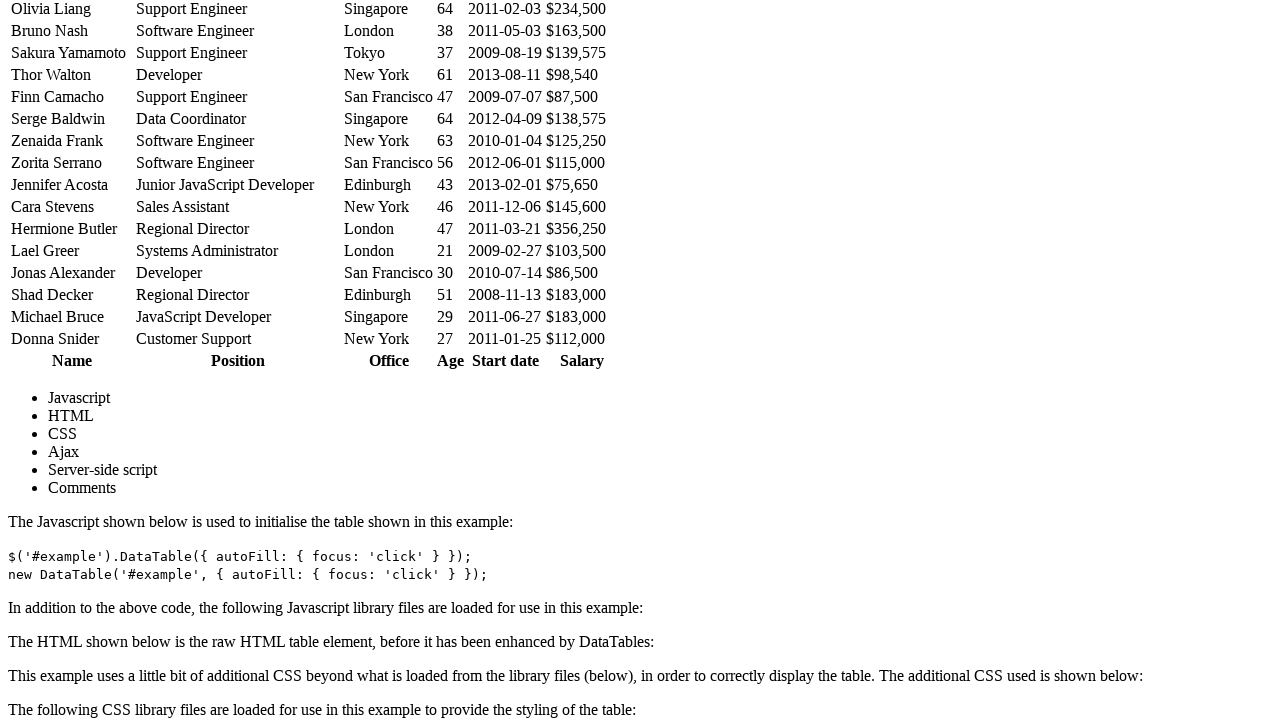

Verified employee start date element is visible
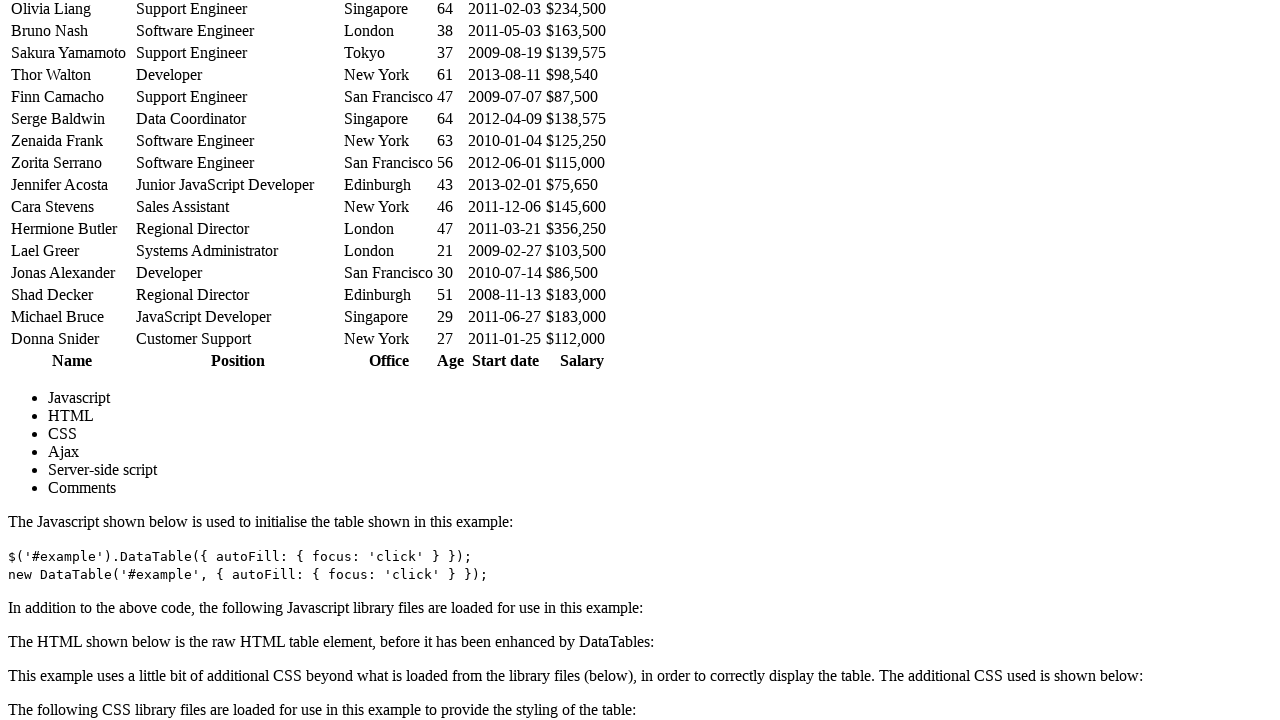

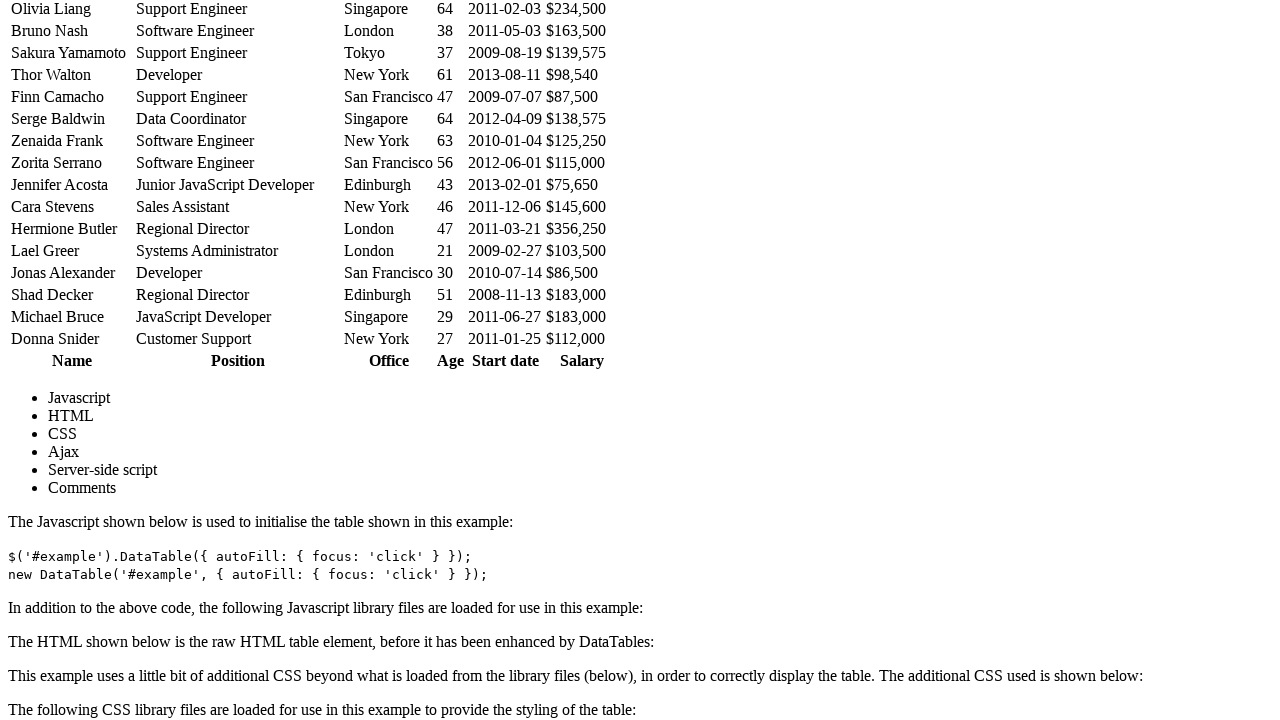